Tests dynamic control behavior by clicking a toggle button to make a checkbox disappear and reappear, then interacts with the checkbox.

Starting URL: https://v1.training-support.net/selenium/dynamic-controls

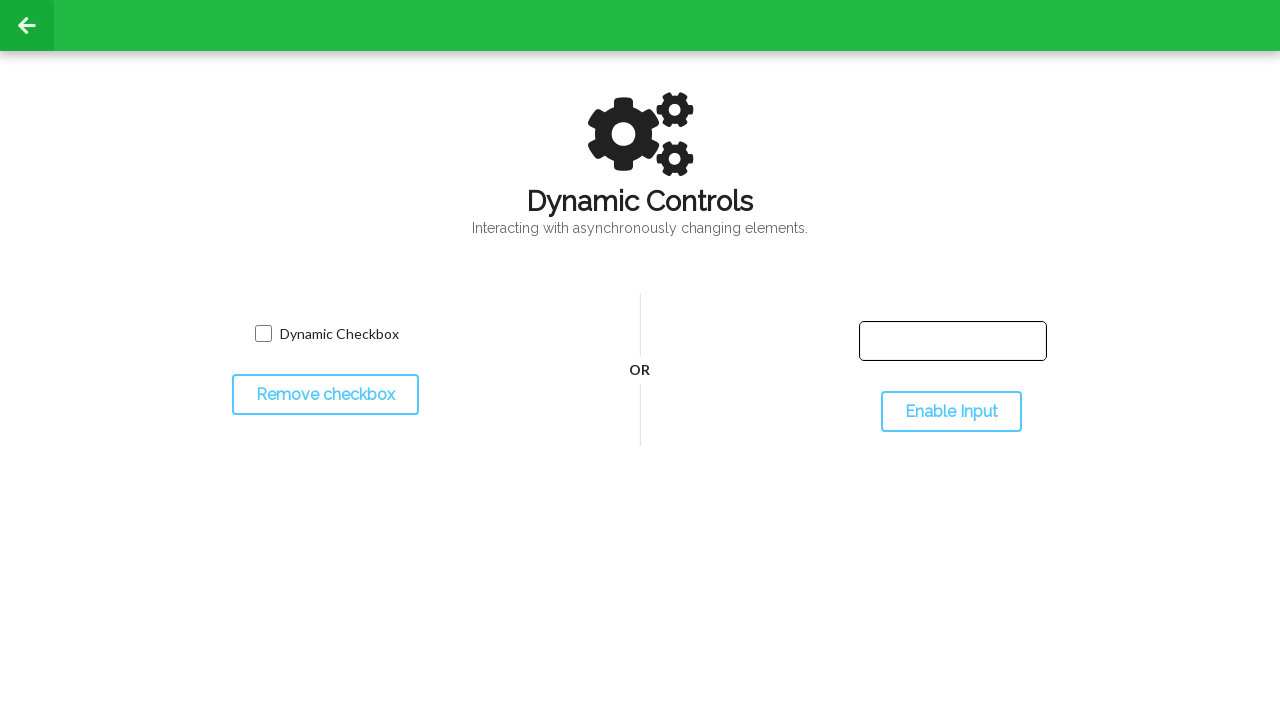

Clicked toggle button to hide the checkbox at (325, 395) on #toggleCheckbox
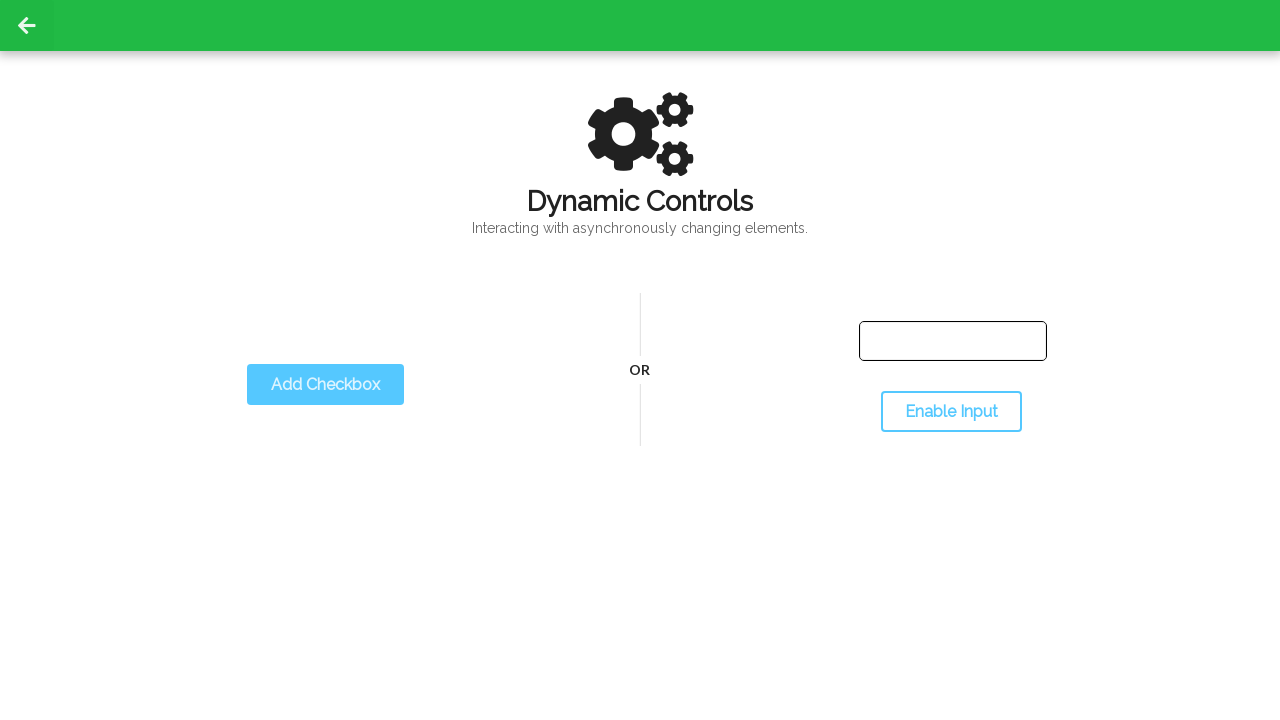

Checkbox disappeared as expected
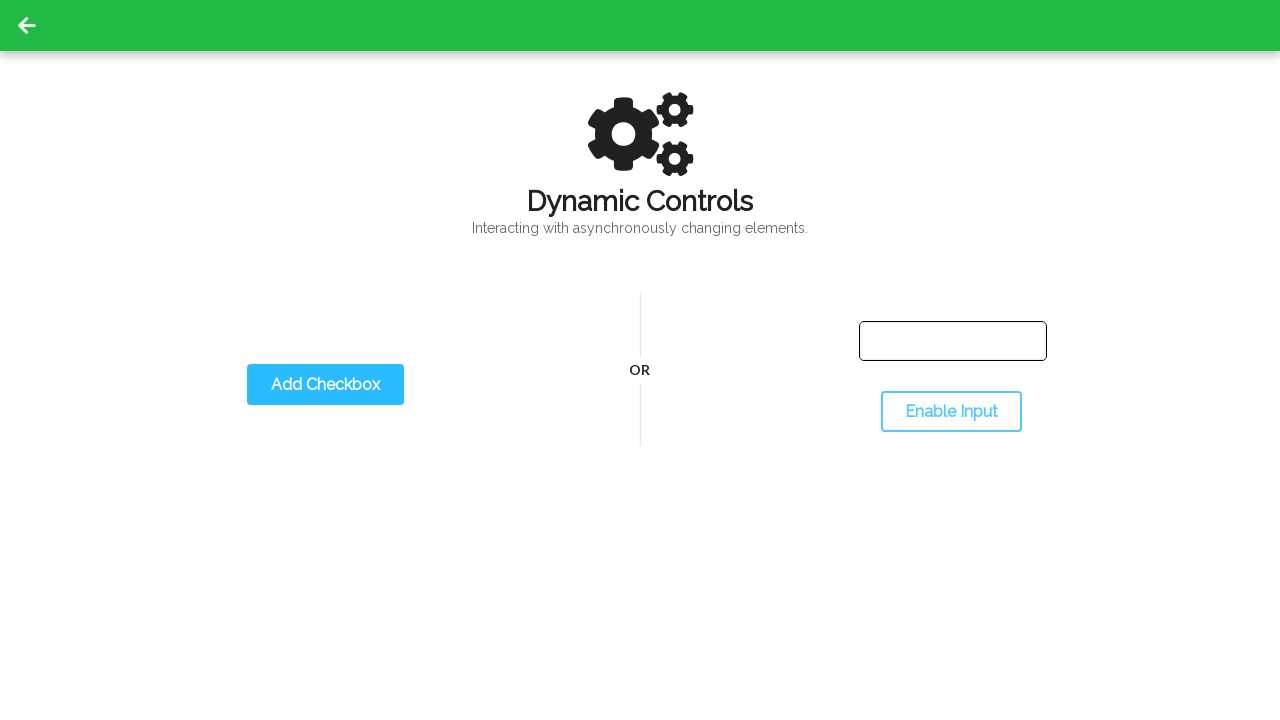

Clicked toggle button to show the checkbox at (325, 385) on #toggleCheckbox
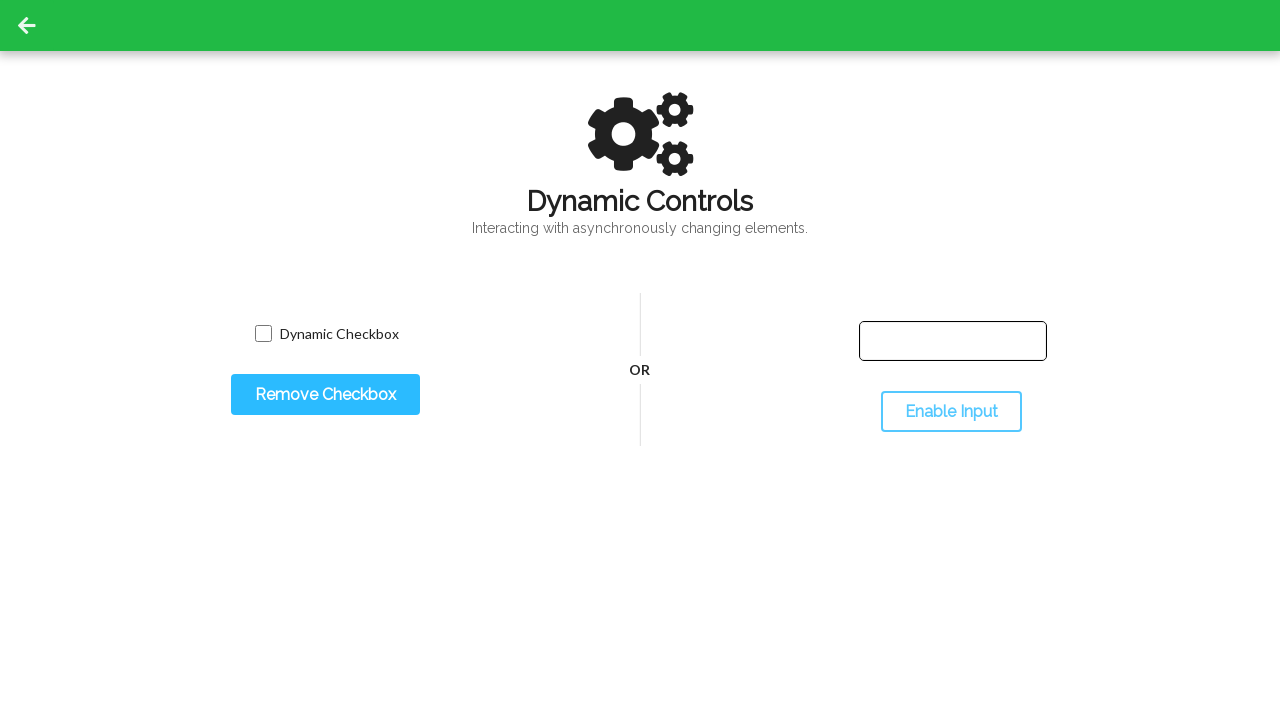

Dynamic checkbox appeared as expected
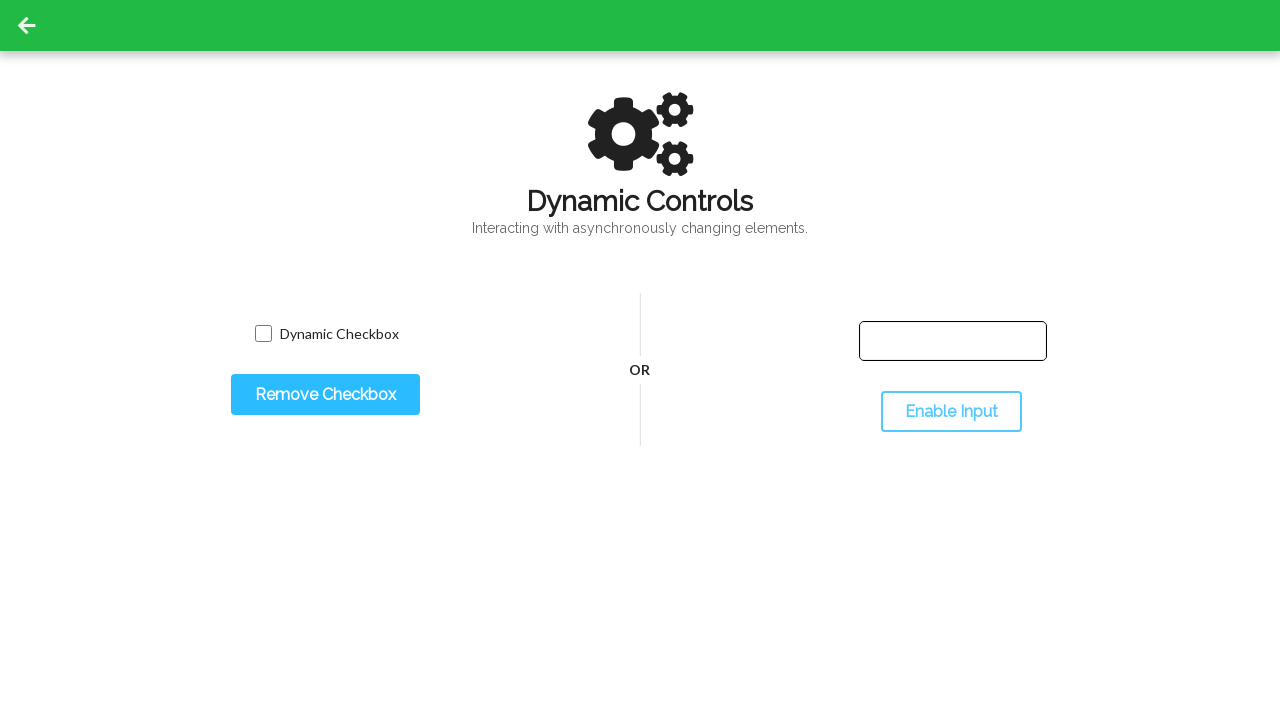

Clicked the dynamic checkbox at (263, 334) on input.willDisappear
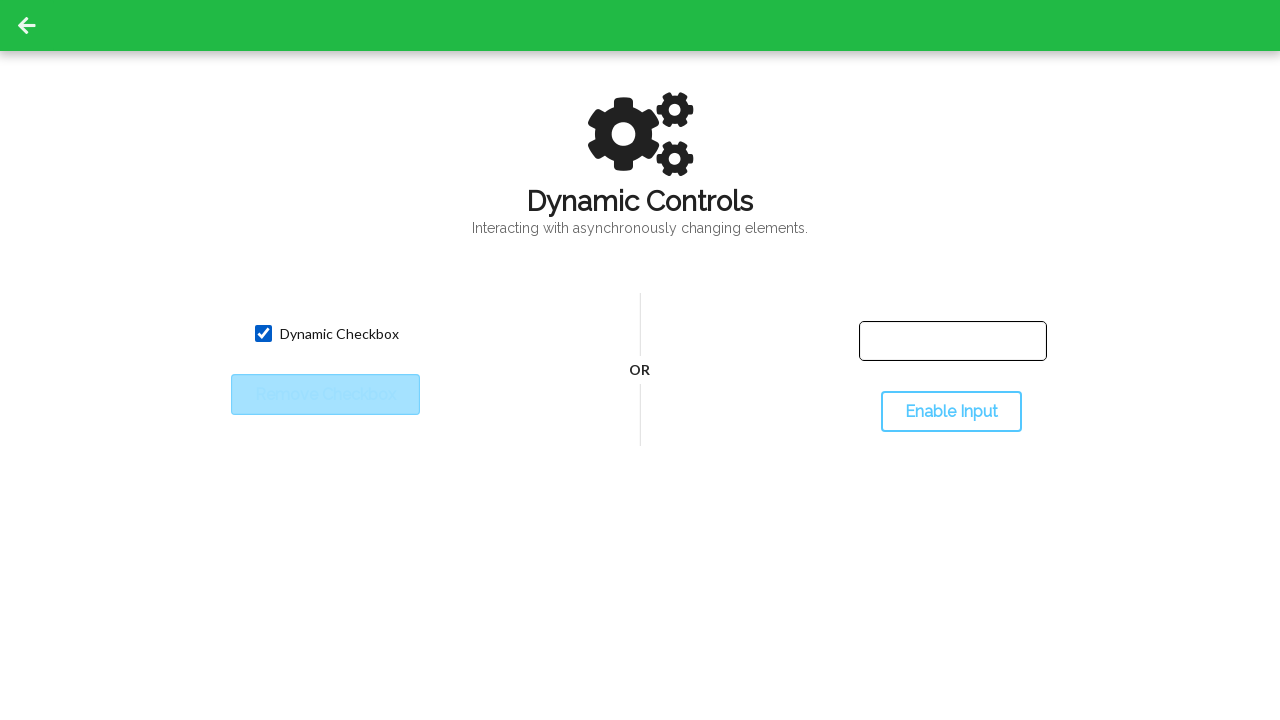

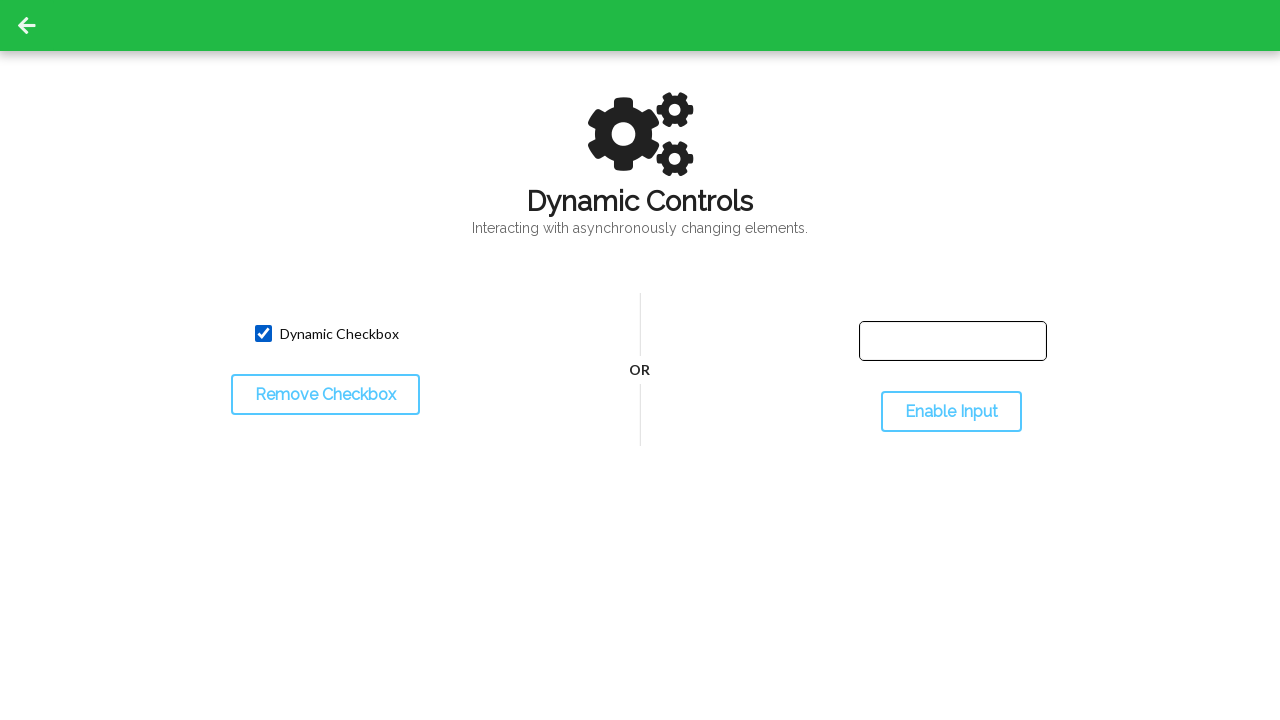